Tests visibility wait functionality by clicking a button and waiting for an element to become visible

Starting URL: https://www.leafground.com/waits.xhtml

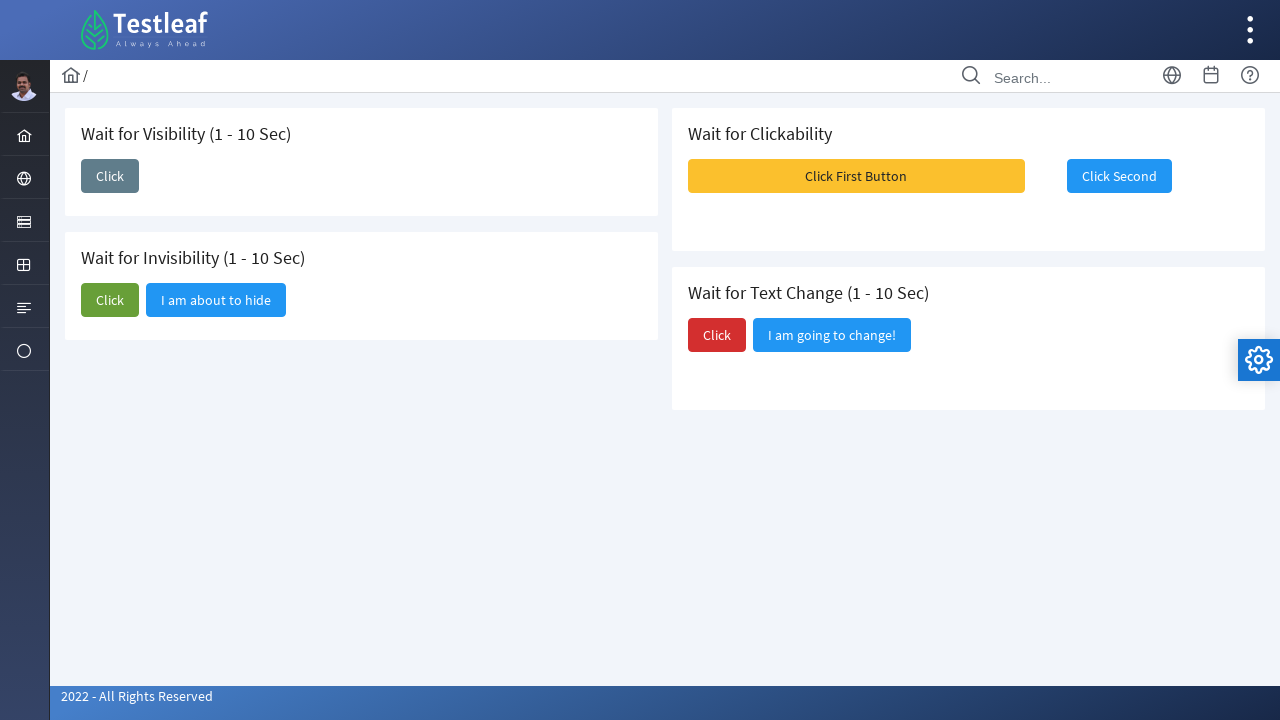

Clicked 'Click' button to trigger visibility change at (110, 176) on xpath=//span[text()='Click']
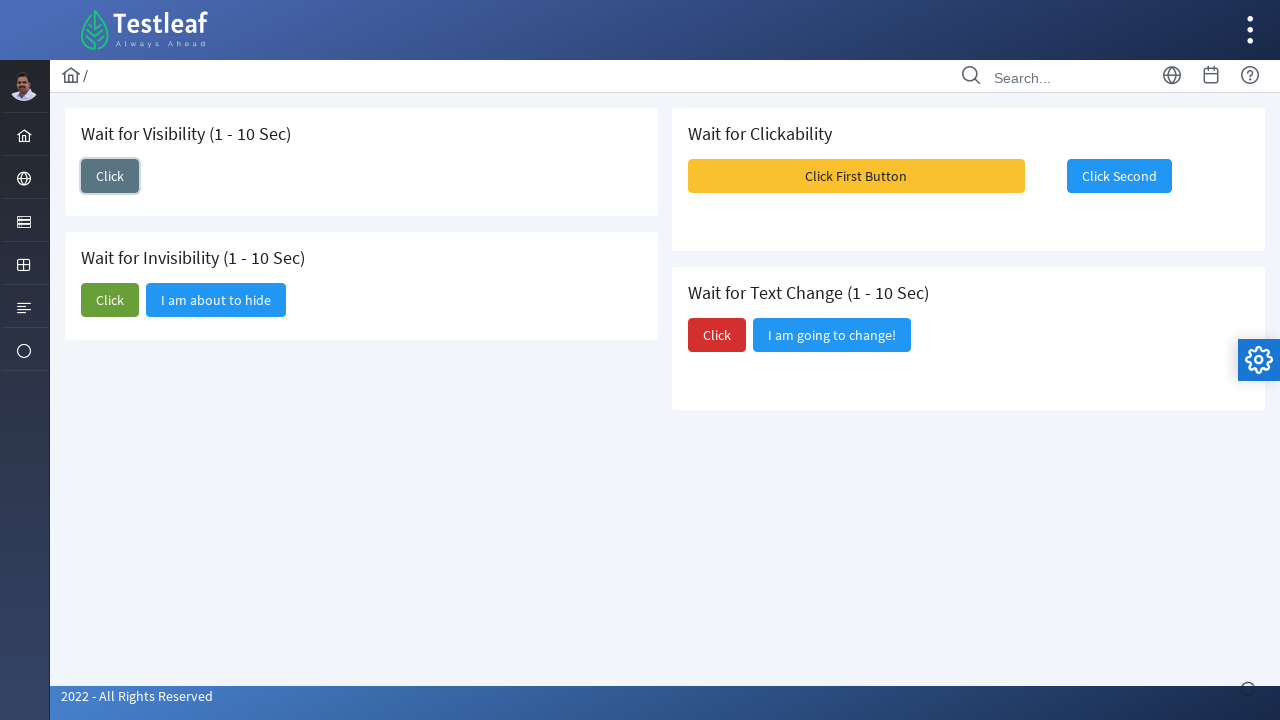

Element 'I am here' became visible after button click
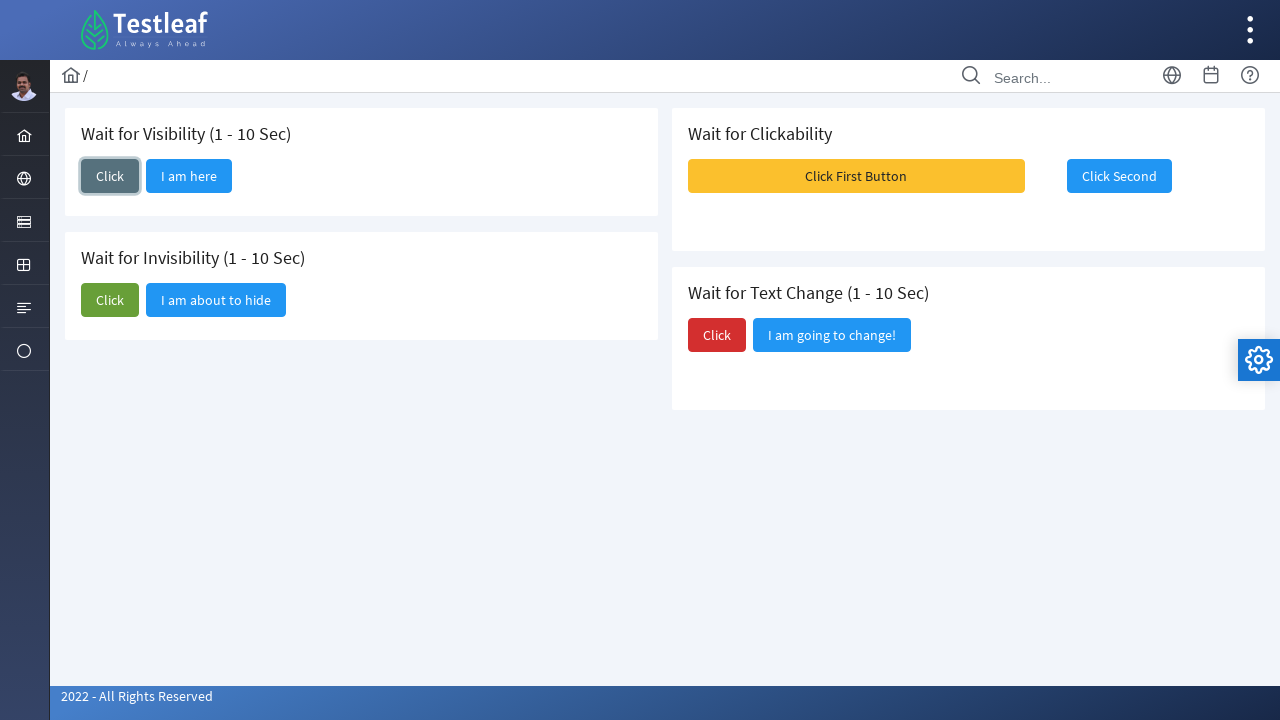

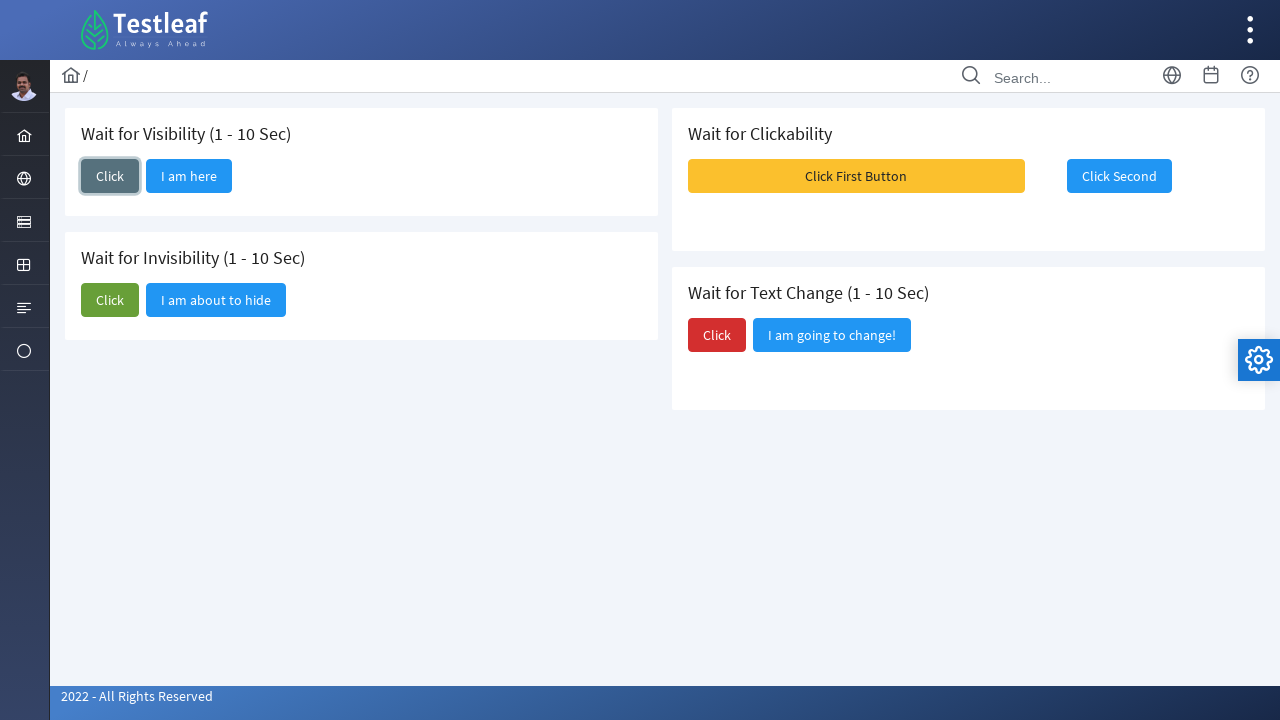